Tests injecting jQuery and jQuery Growl library into a page via JavaScript execution, then displays notification messages using the Growl plugin to demonstrate in-browser debugging output.

Starting URL: http://the-internet.herokuapp.com

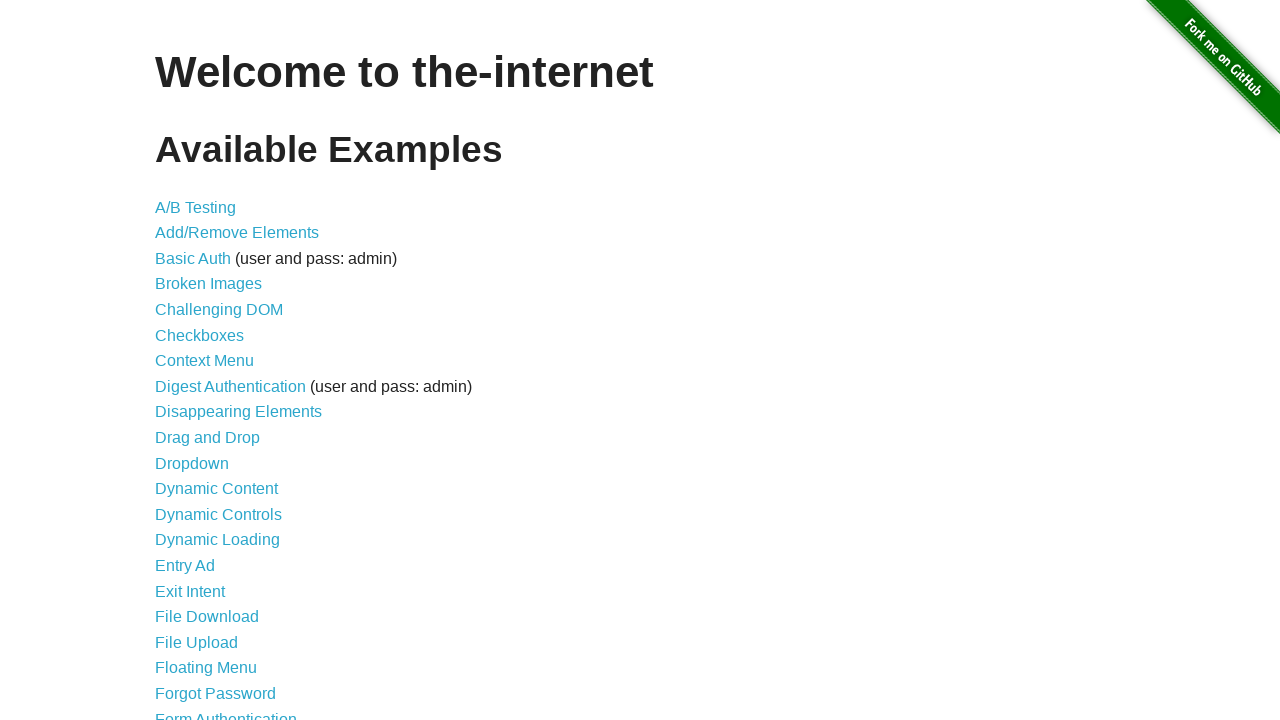

Injected jQuery library into page if not already present
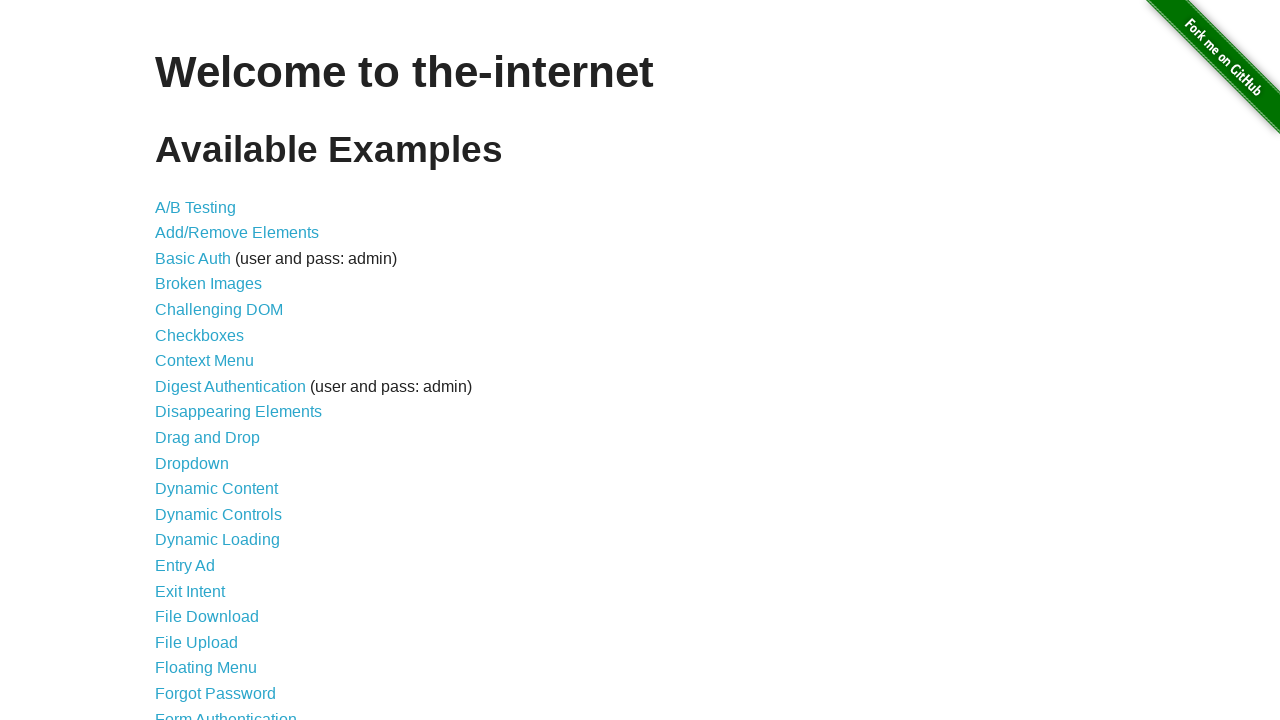

jQuery library loaded and available
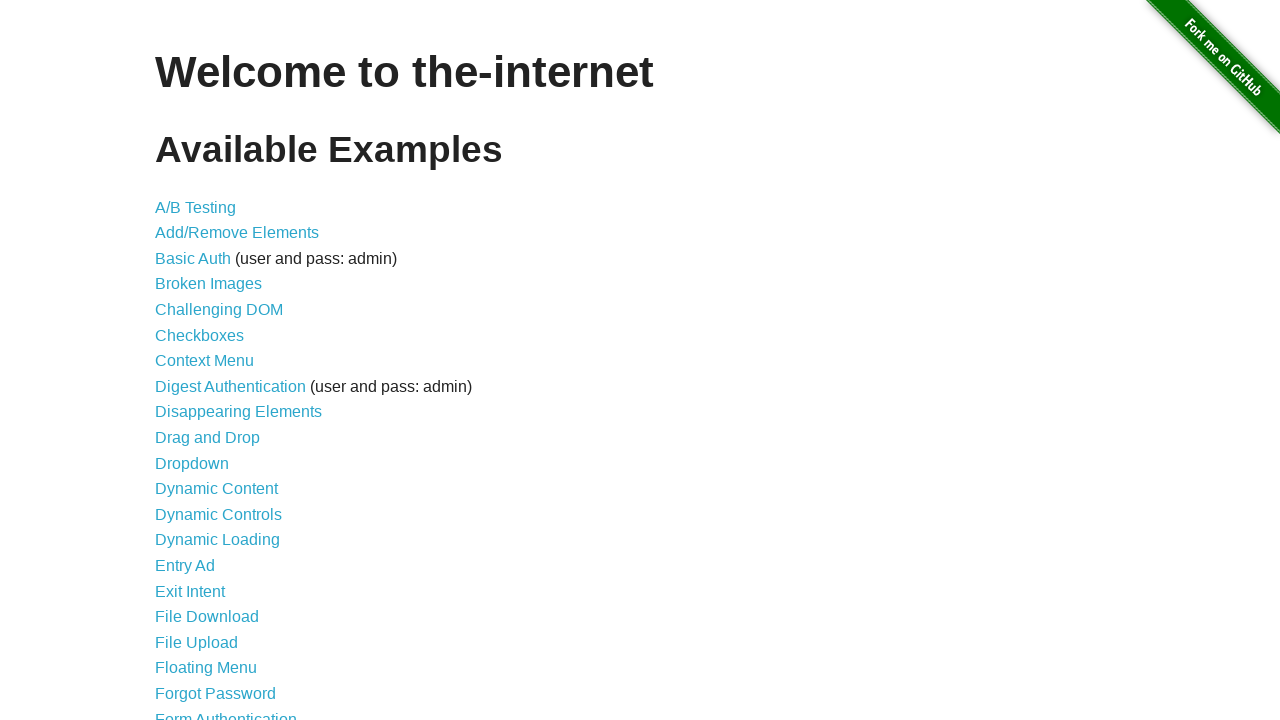

Injected jQuery Growl plugin script
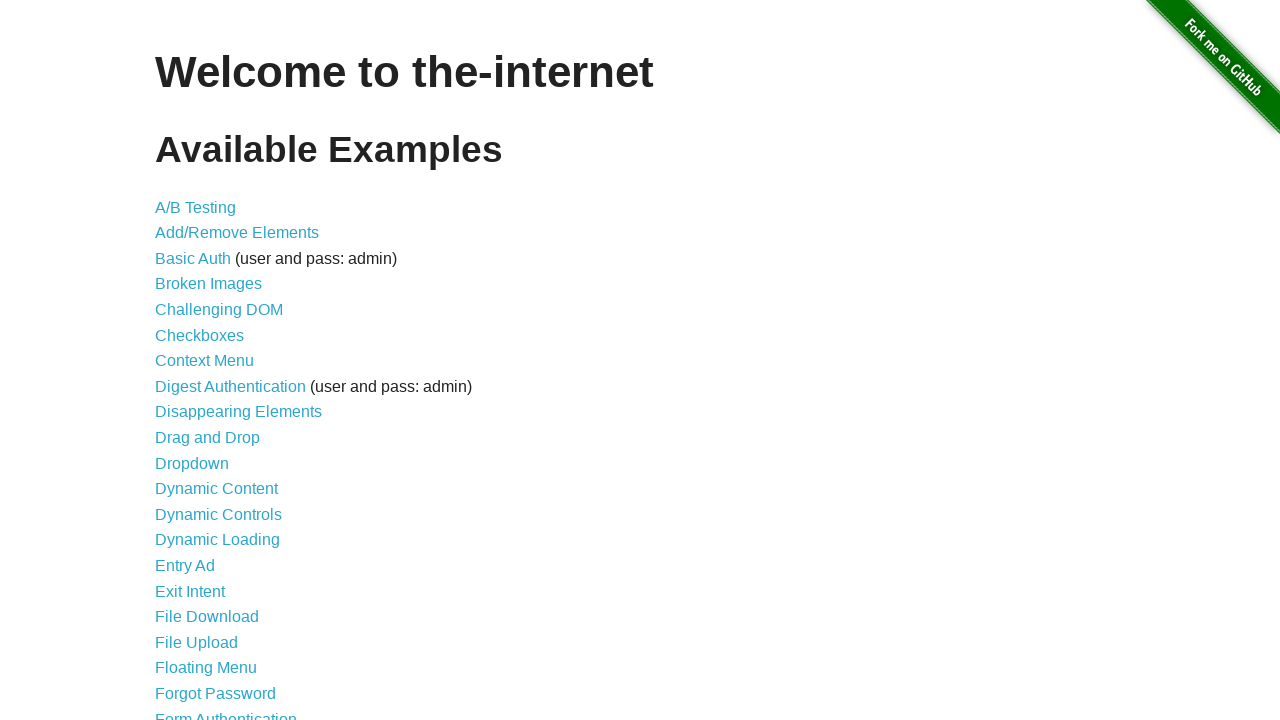

Injected jQuery Growl CSS stylesheet
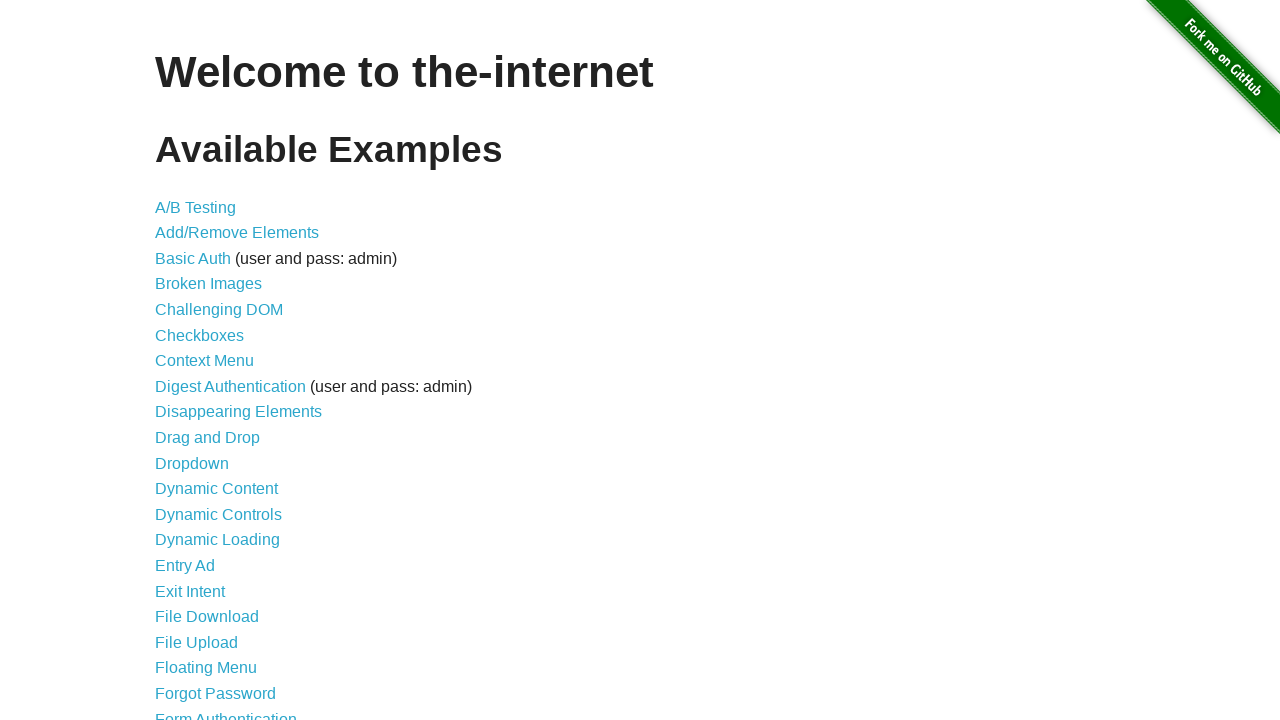

jQuery Growl plugin loaded and ready
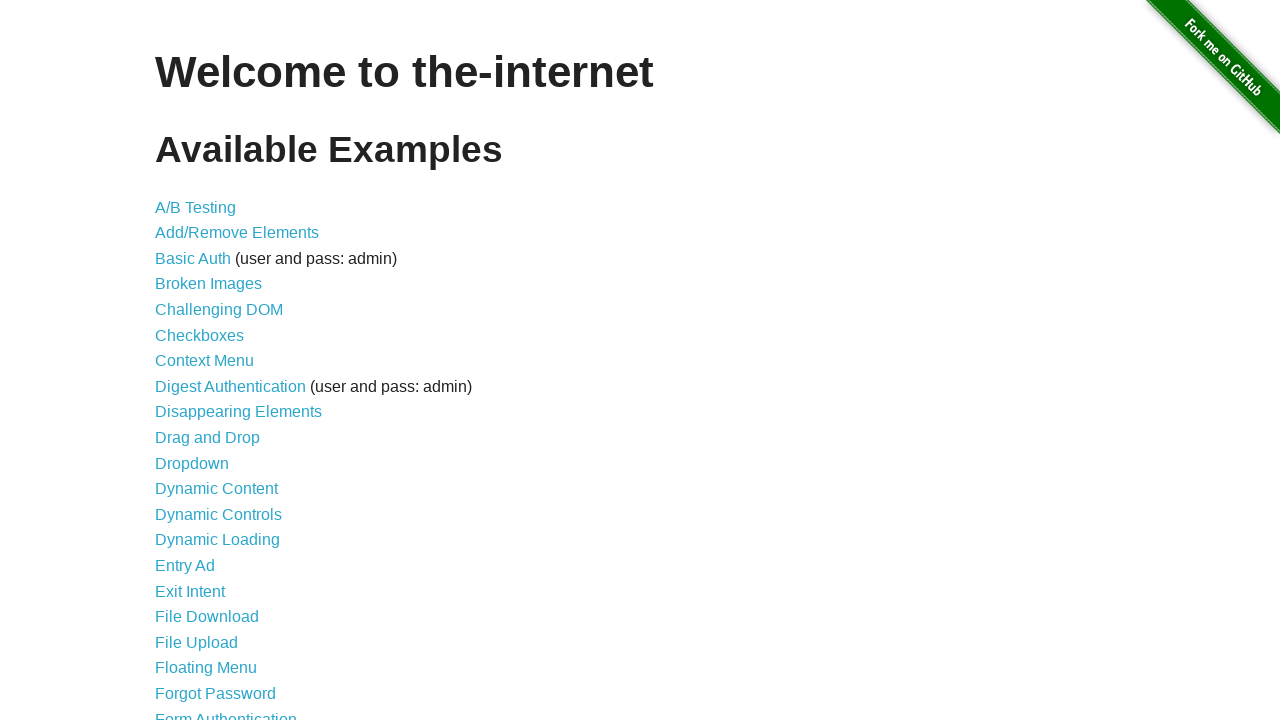

Displayed growl notification with title 'GET' and message '/'
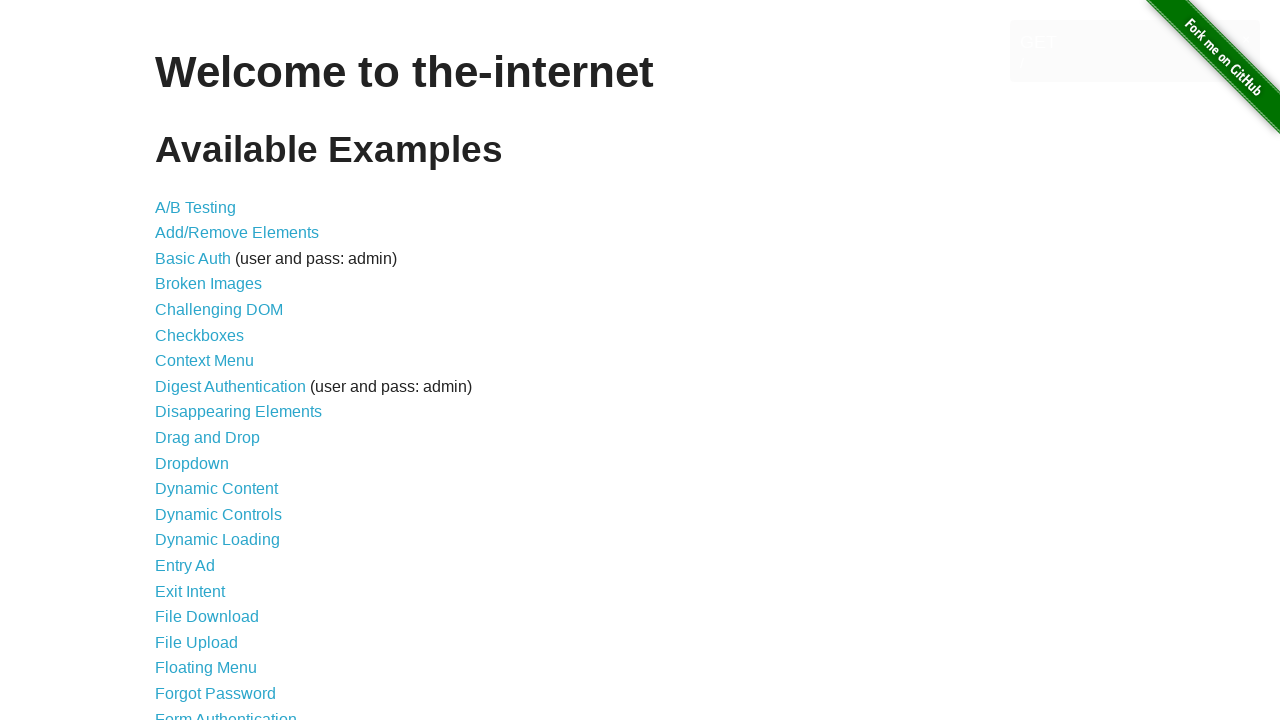

Growl notification element appeared on page
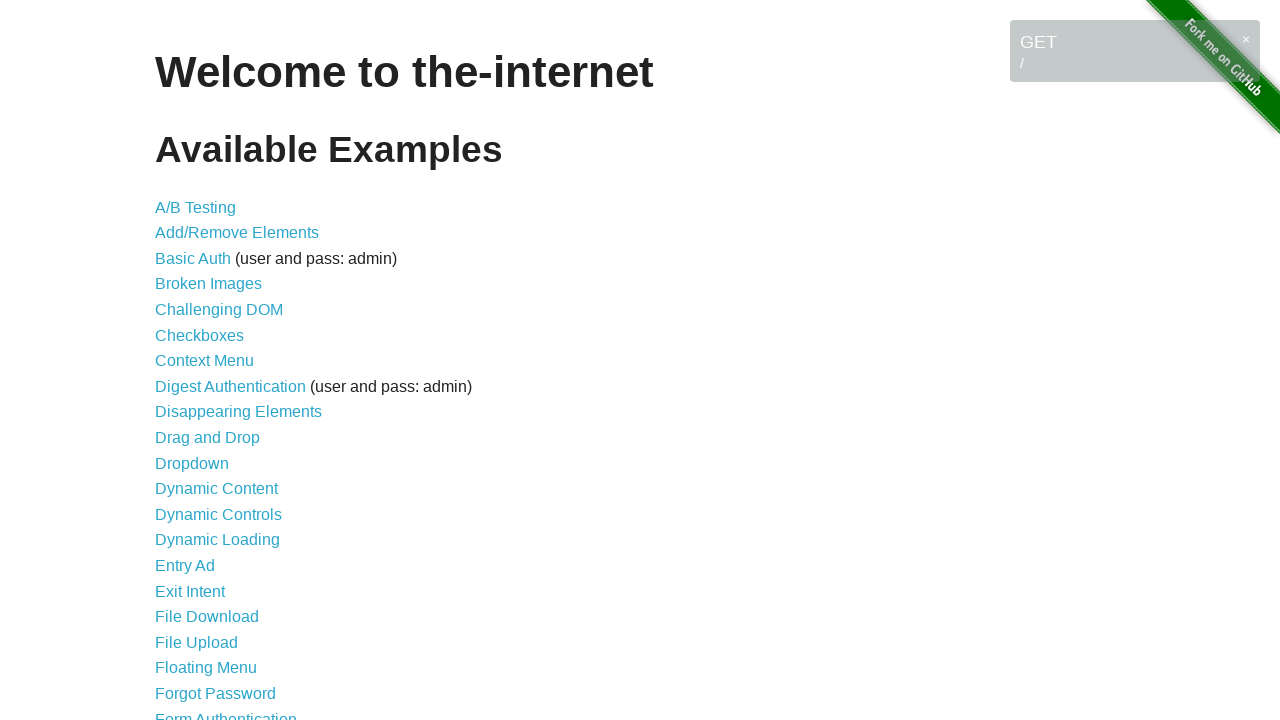

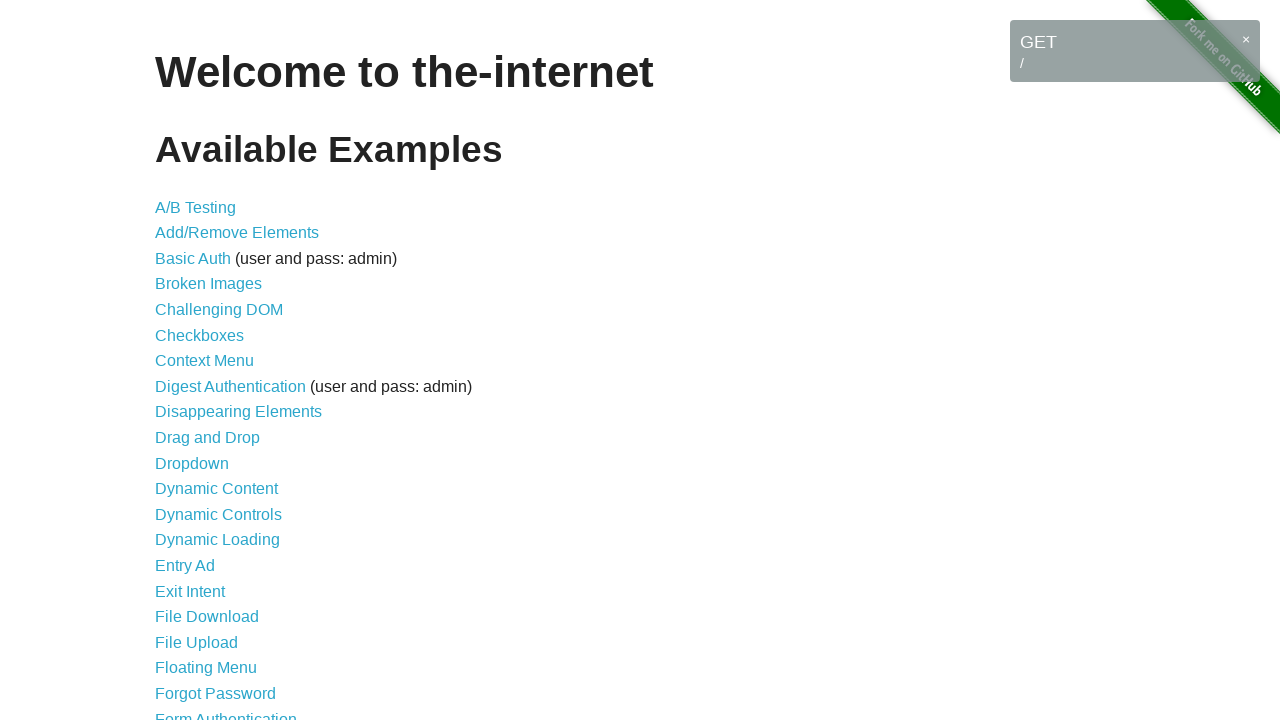